Tests timeout handling by clicking an AJAX button and then clicking the success element after it loads

Starting URL: http://www.uitestingplayground.com/ajax

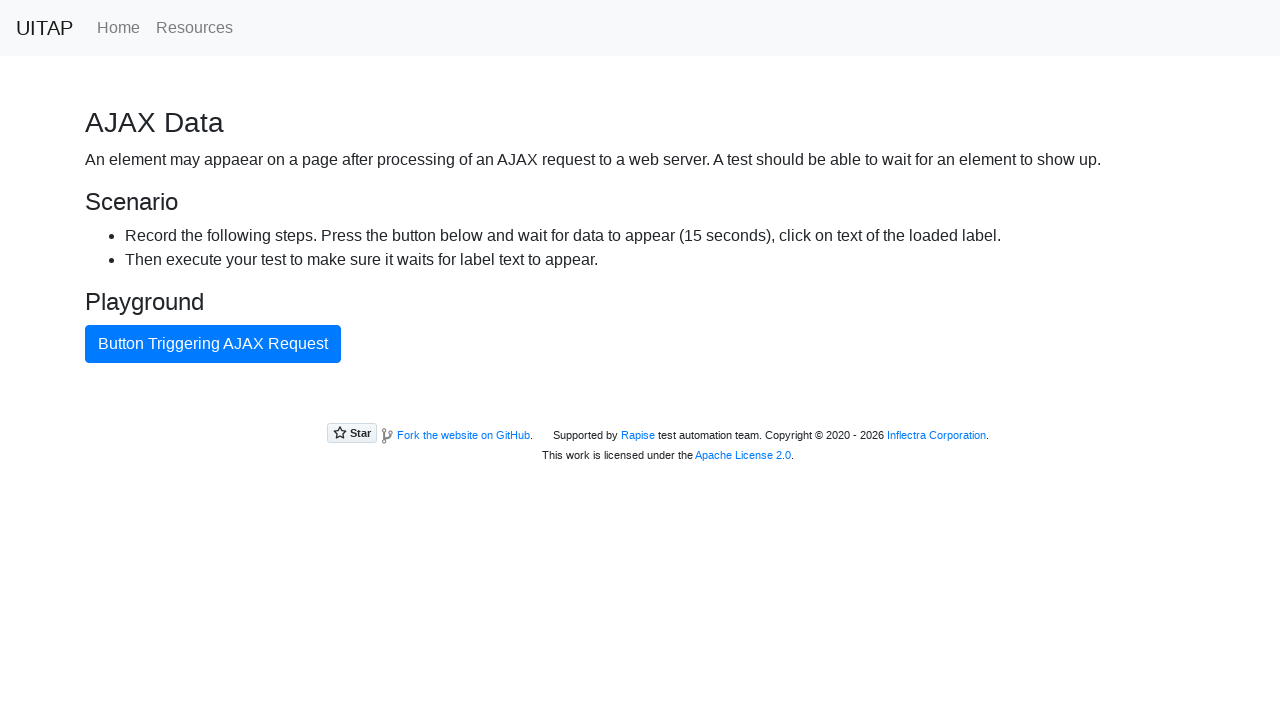

Navigated to AJAX timeout test page
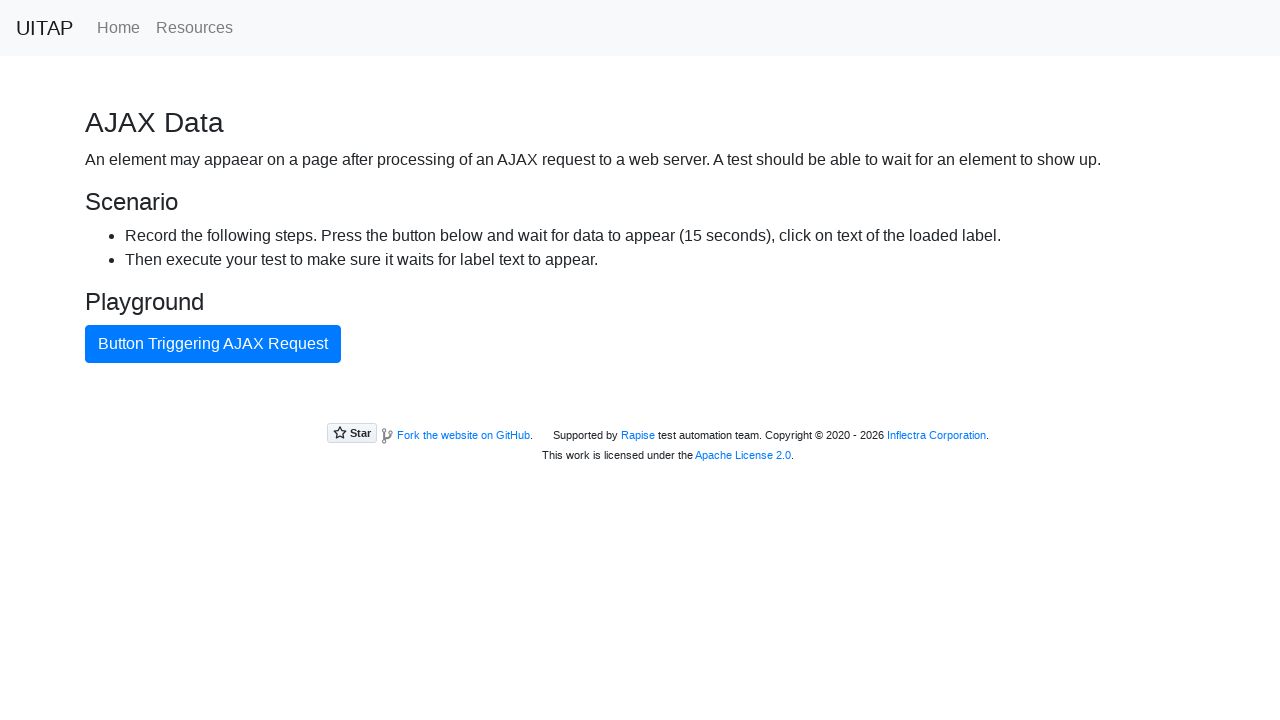

Clicked button triggering AJAX request at (213, 344) on internal:text="Button Triggering AJAX Request"i
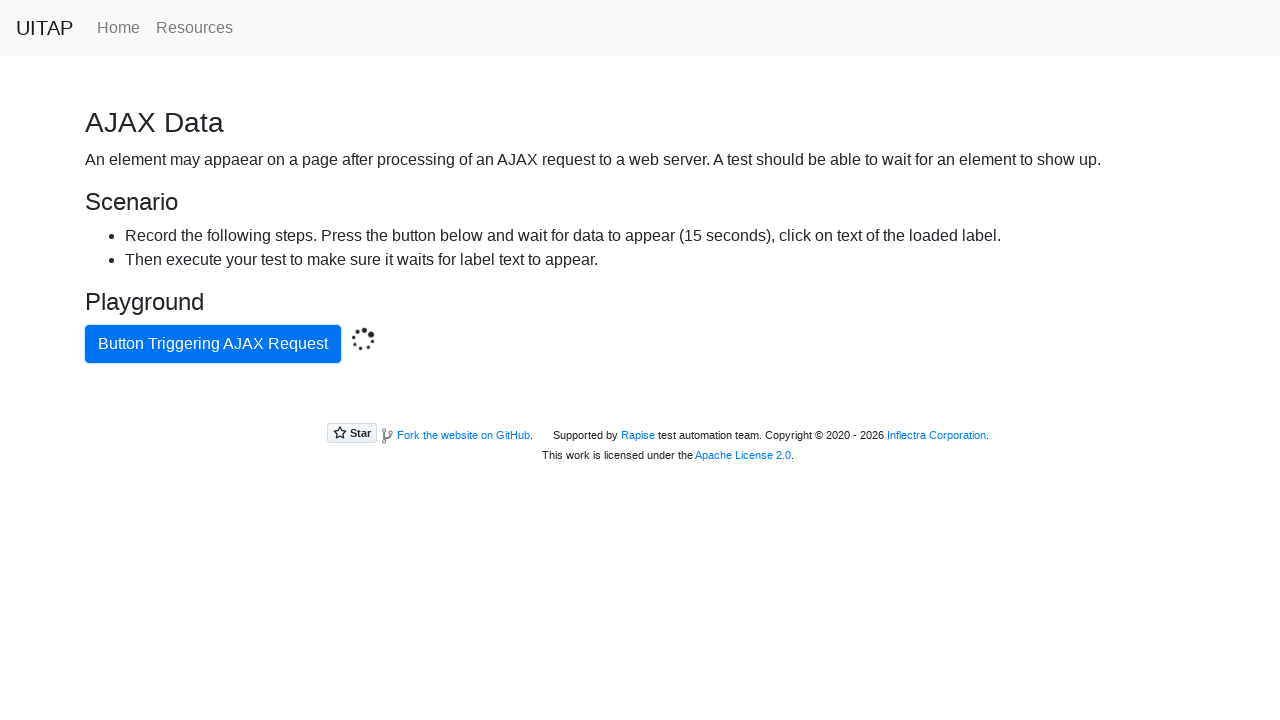

Clicked success element after AJAX response loaded at (640, 405) on .bg-success
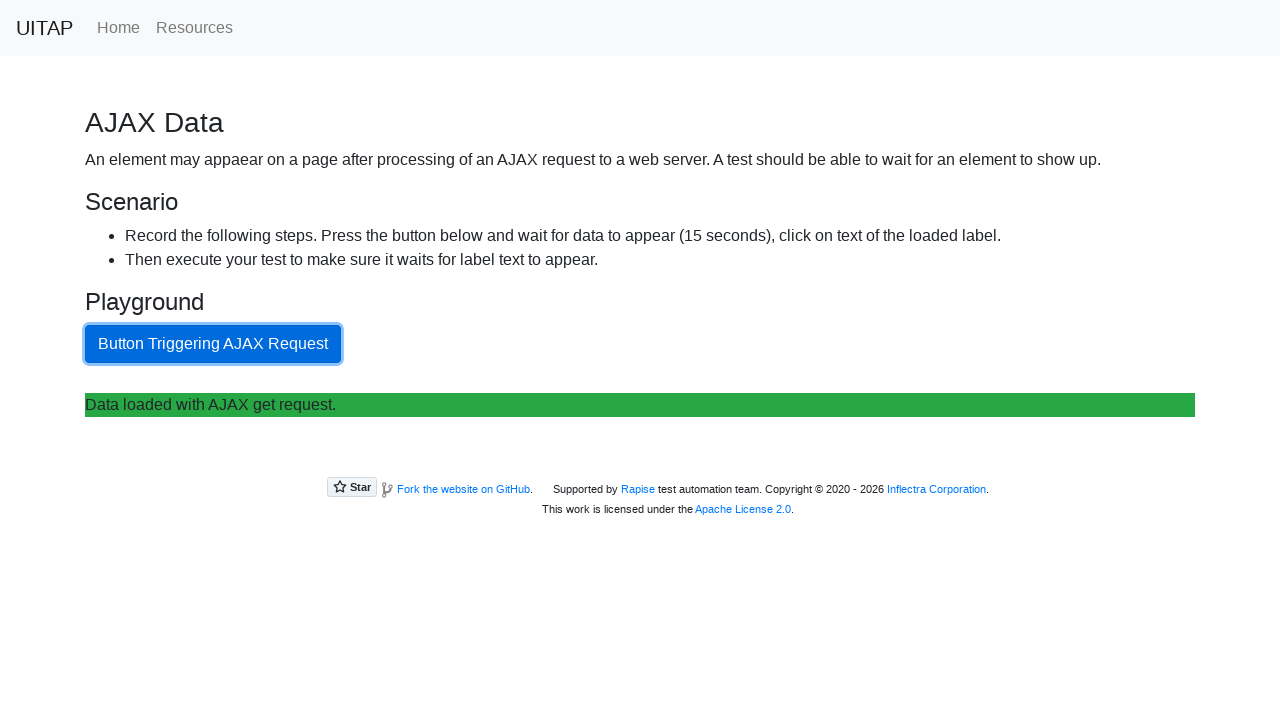

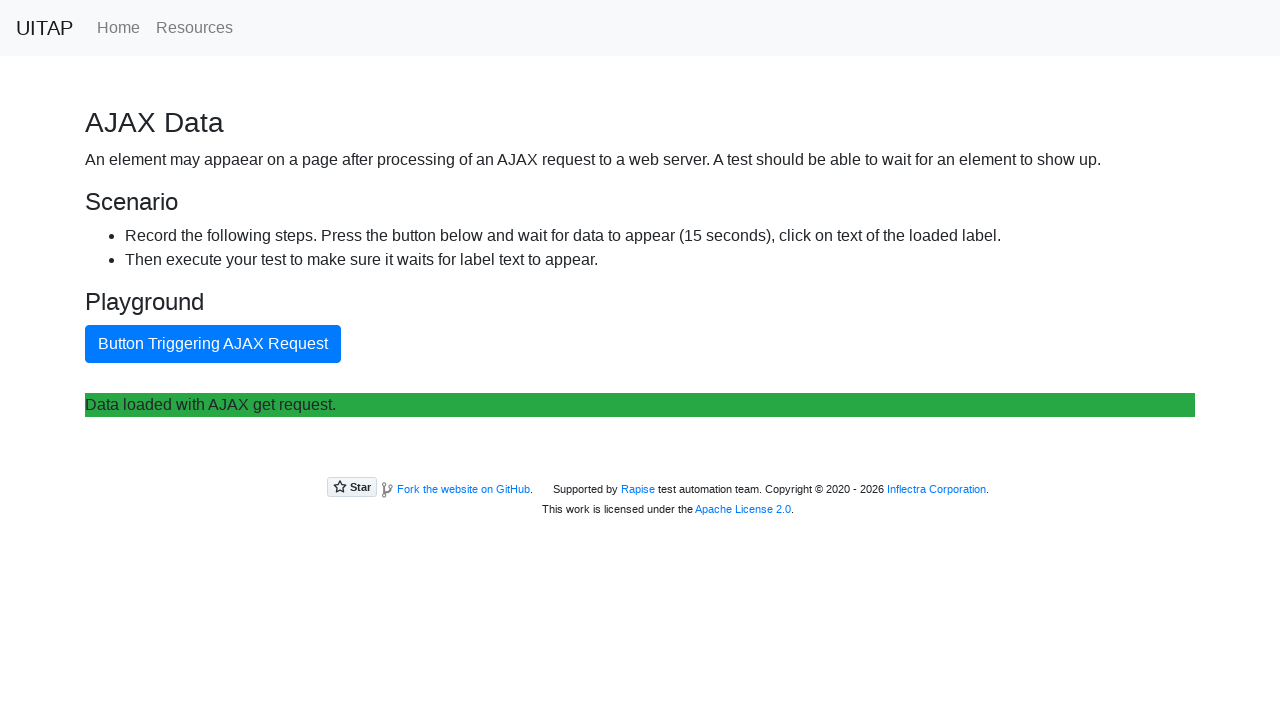